Tests JavaScript prompt dialog by clicking the third button, entering a name in the prompt, accepting it, and verifying the name appears in the result message

Starting URL: https://the-internet.herokuapp.com/javascript_alerts

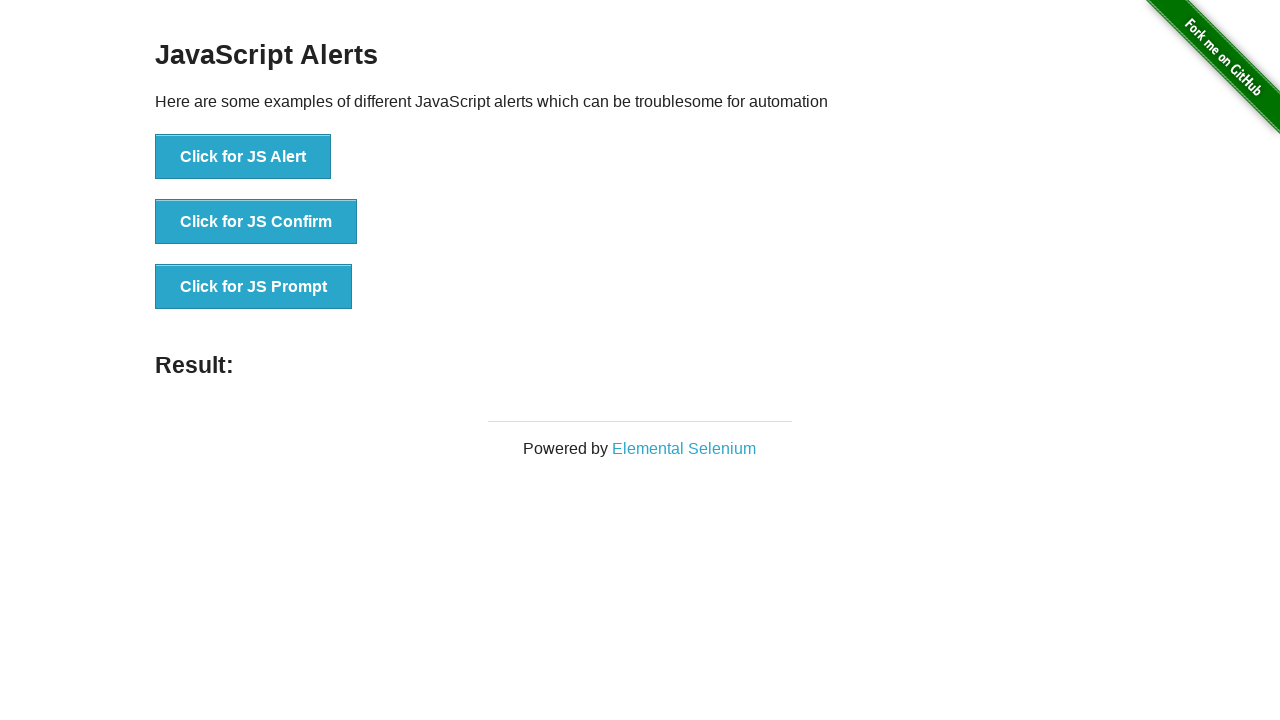

Set up dialog handler to accept prompt with 'Yildiz'
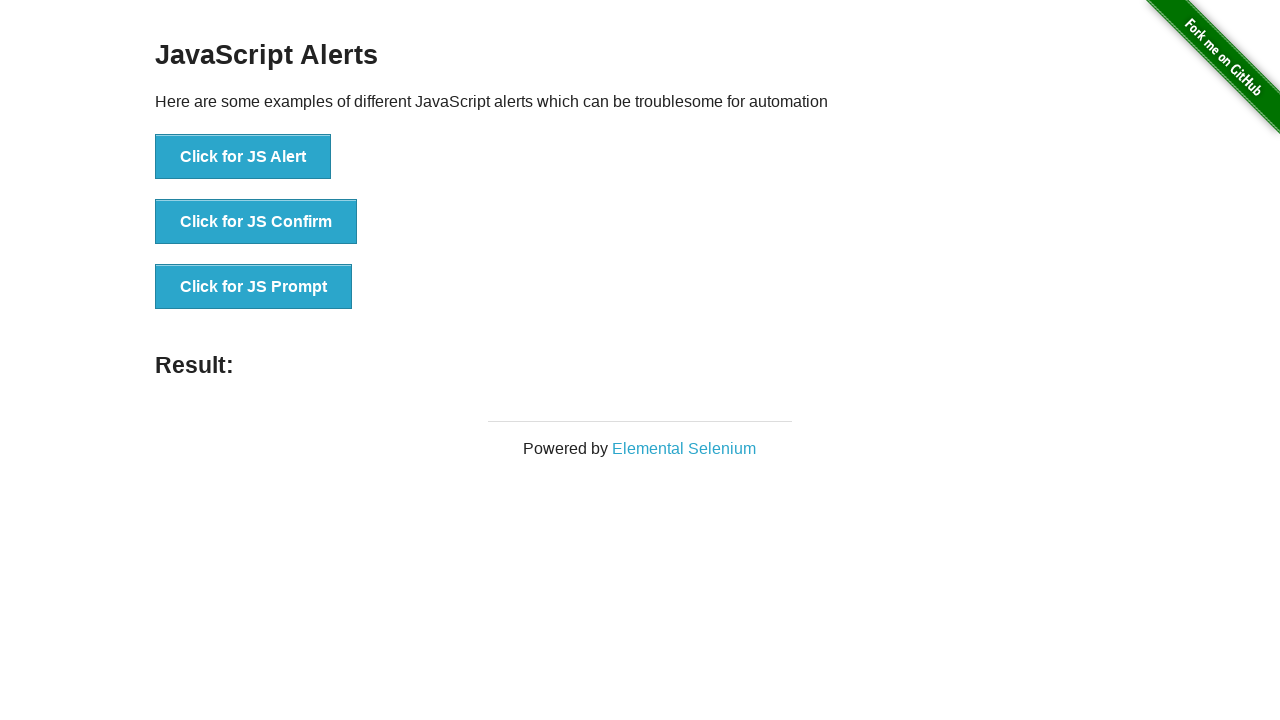

Clicked the JS Prompt button to trigger prompt dialog at (254, 287) on xpath=//button[text()='Click for JS Prompt']
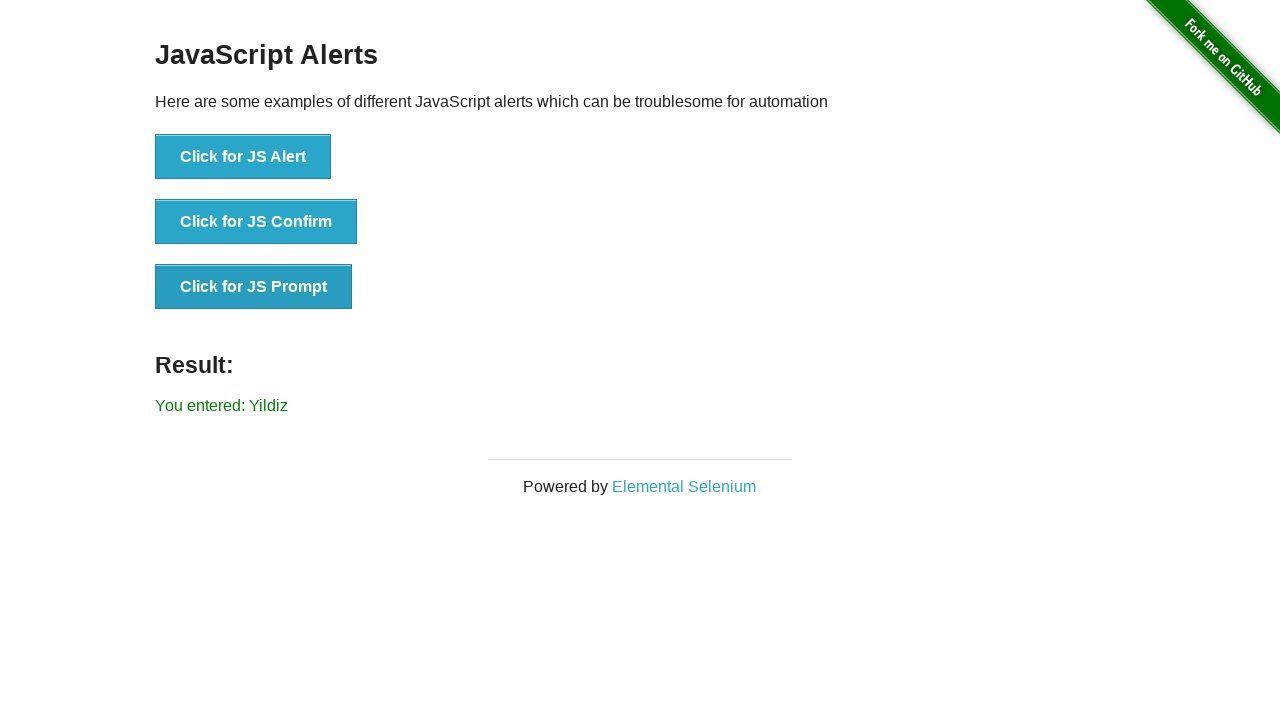

Result message element loaded
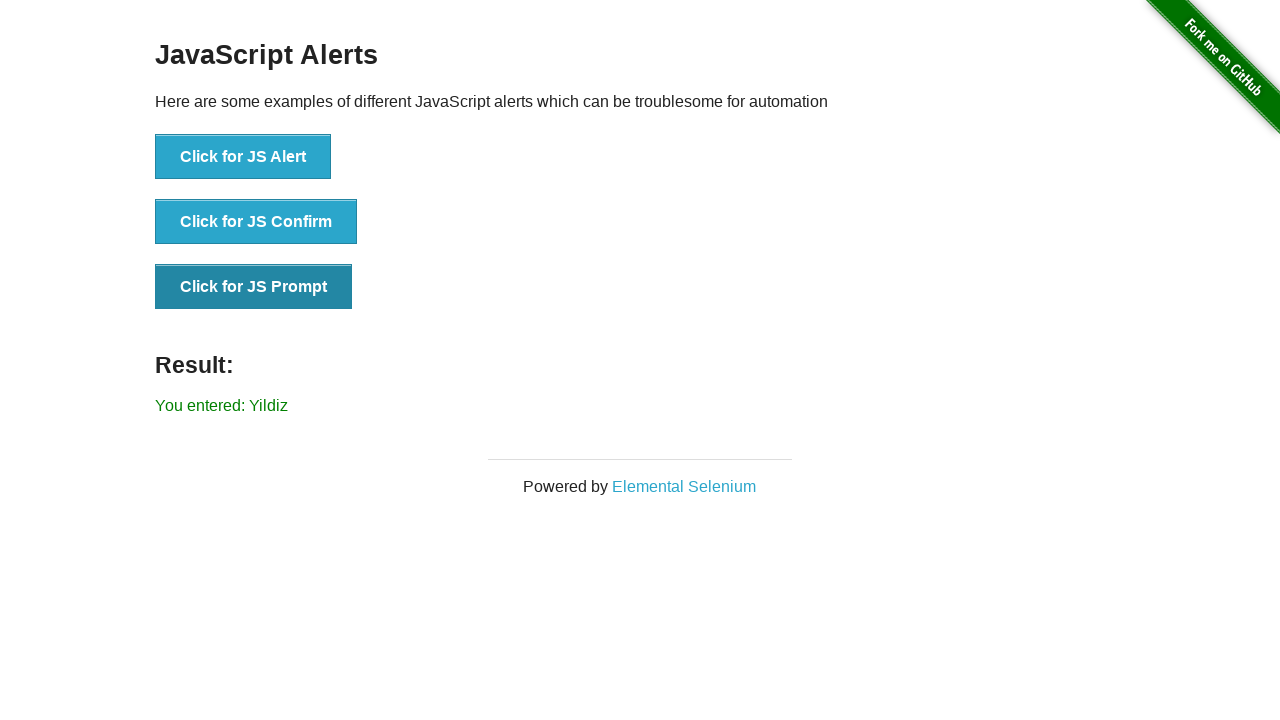

Retrieved result text content
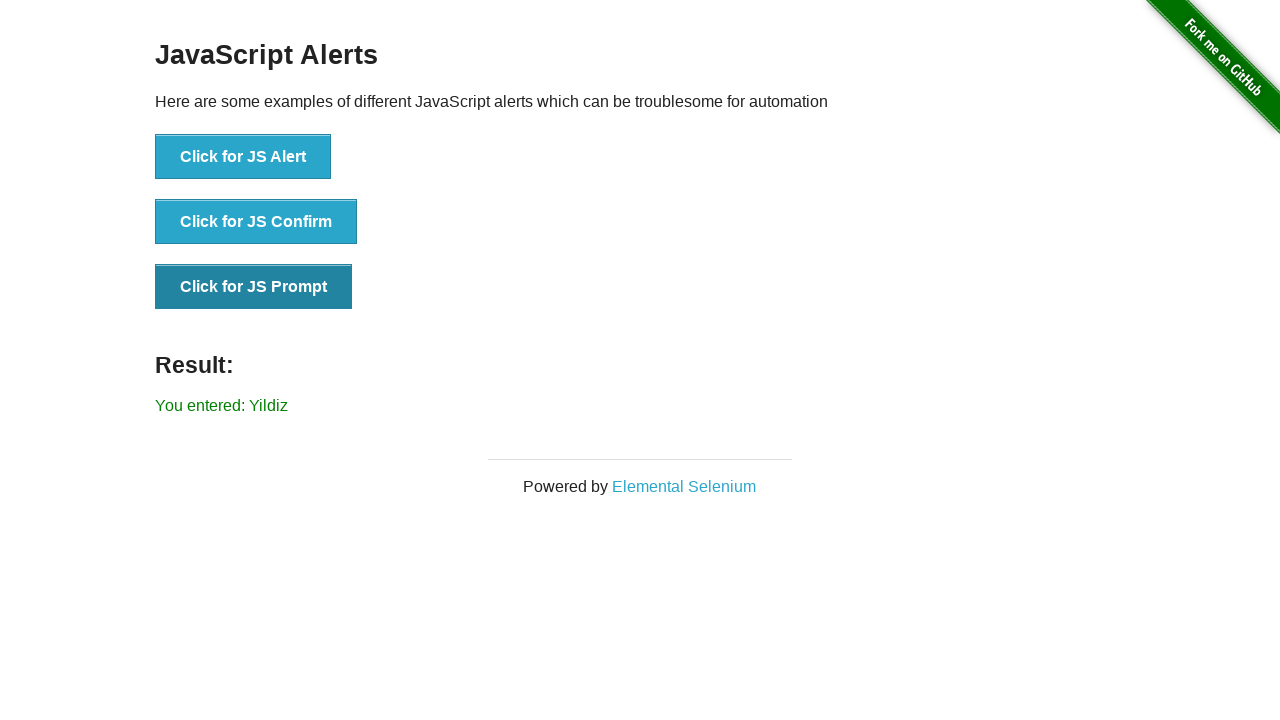

Verified that 'Yildiz' appears in the result message
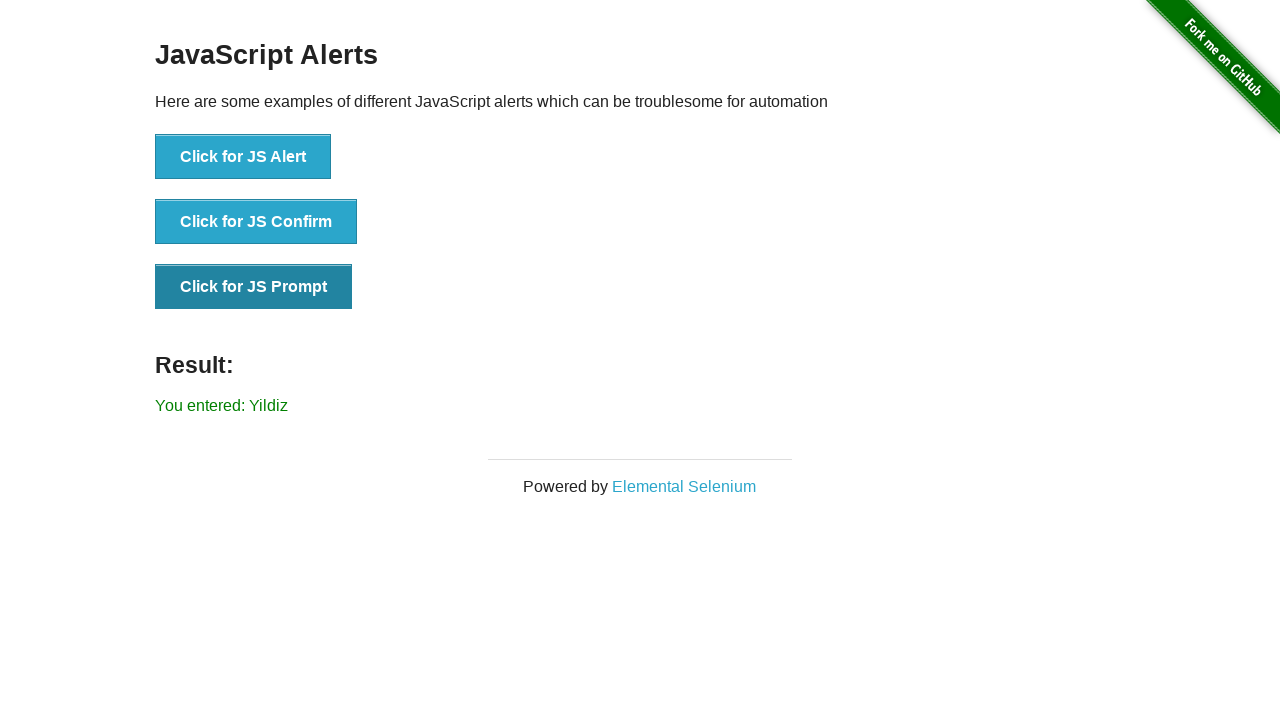

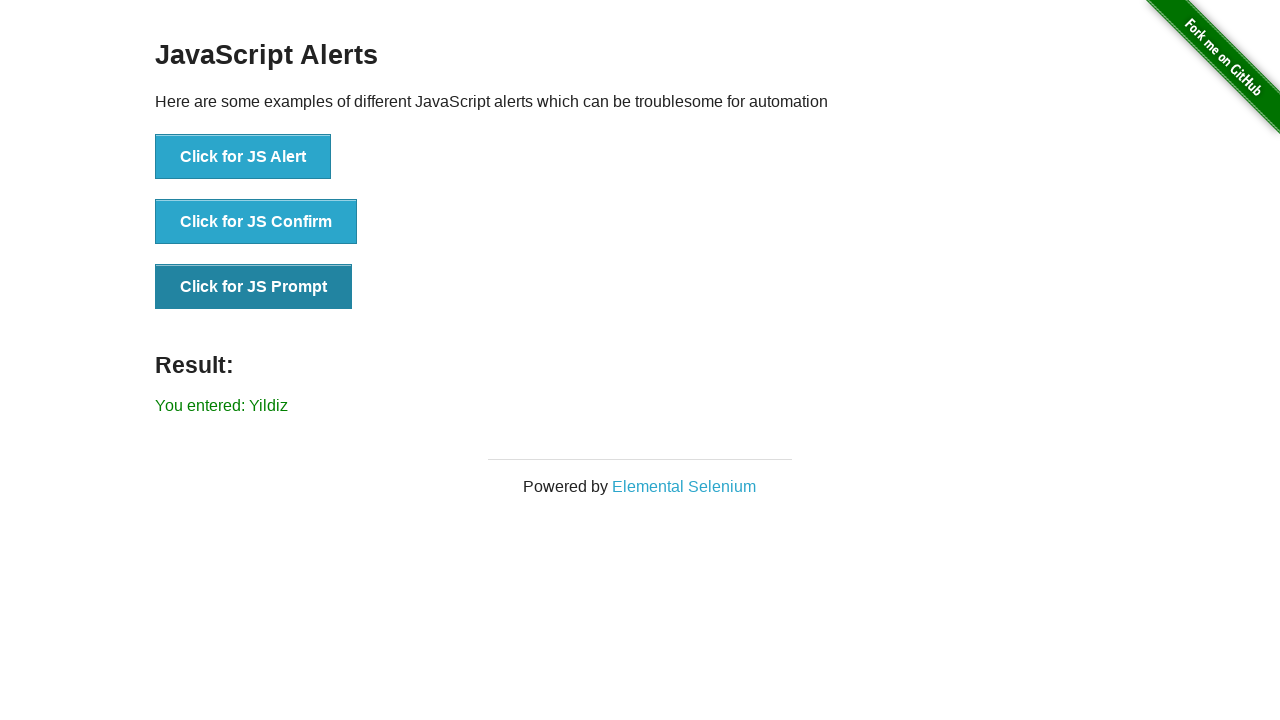